Tests keypress functionality by entering text in a name field and clicking a button on a form testing page

Starting URL: https://formy-project.herokuapp.com/keypress

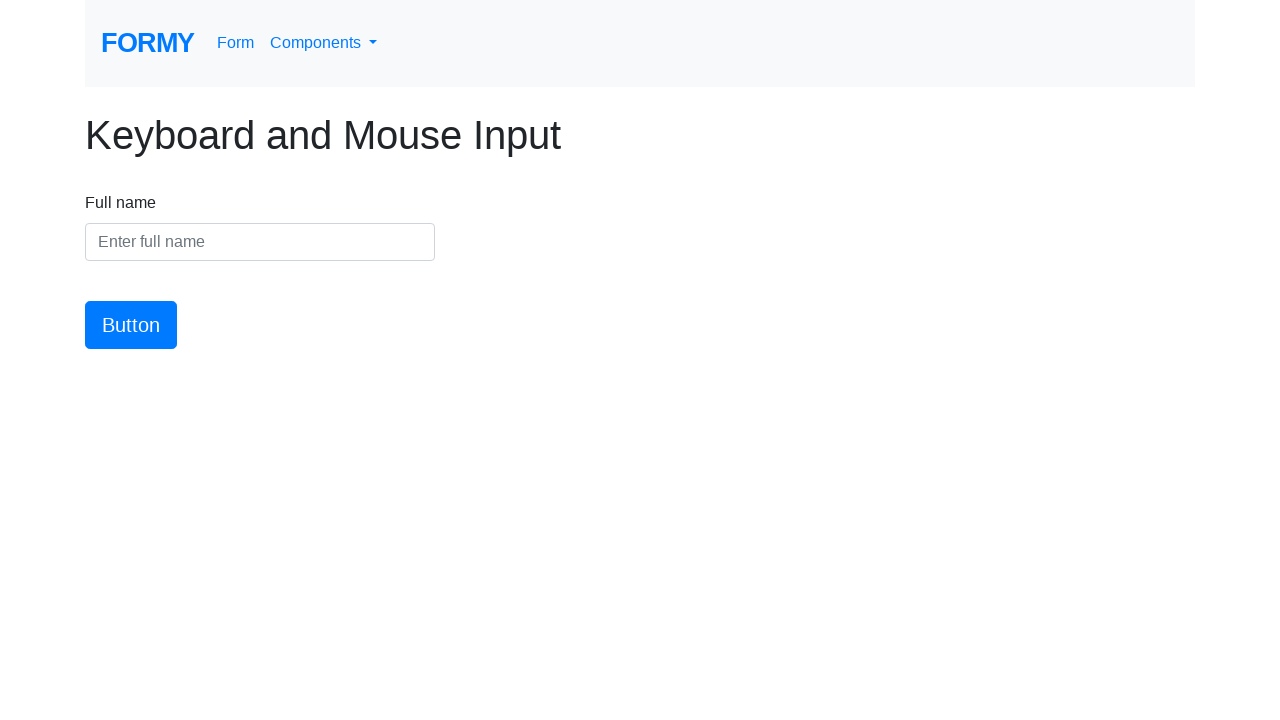

Filled name field with 'iTMS Coaching' on #name
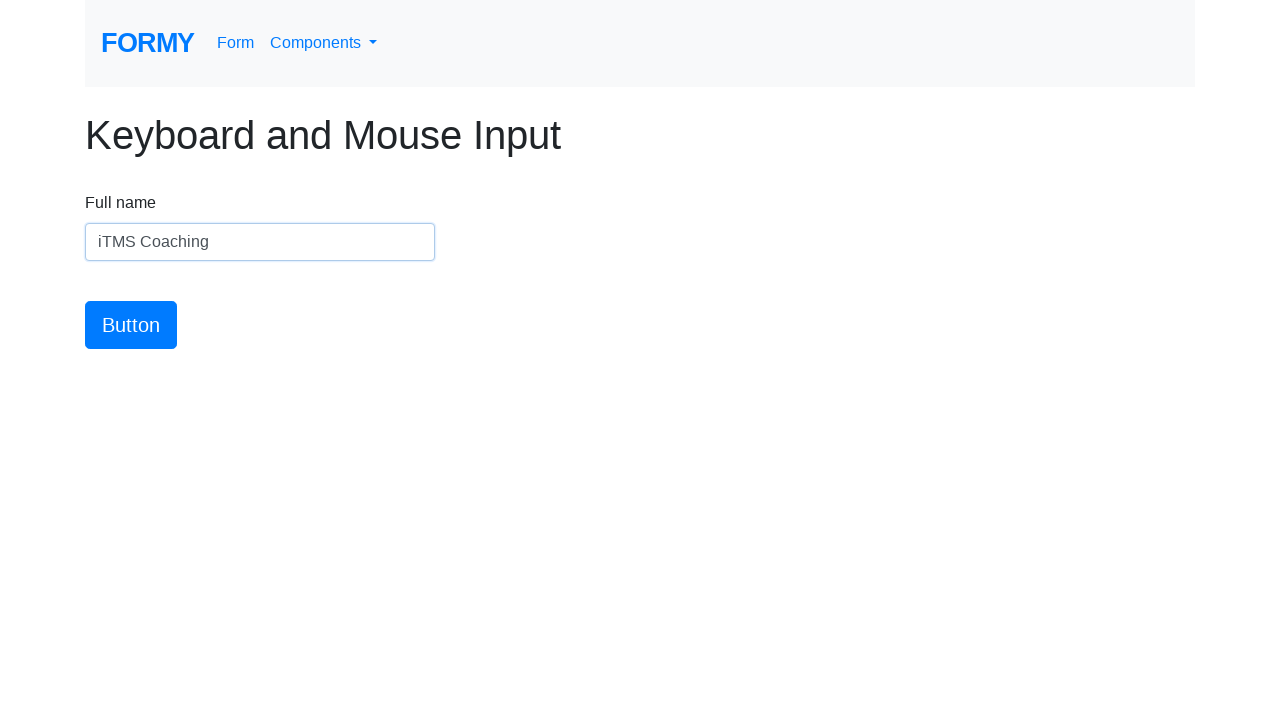

Clicked the button to submit the form at (131, 325) on #button
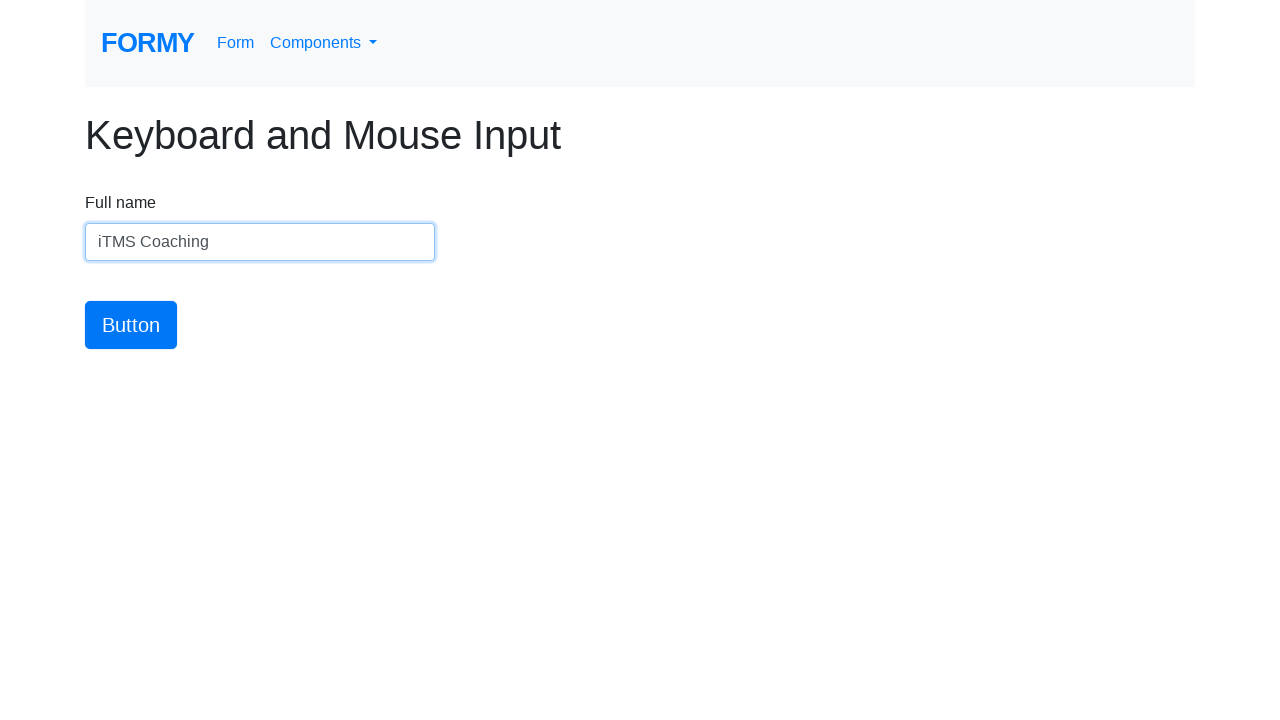

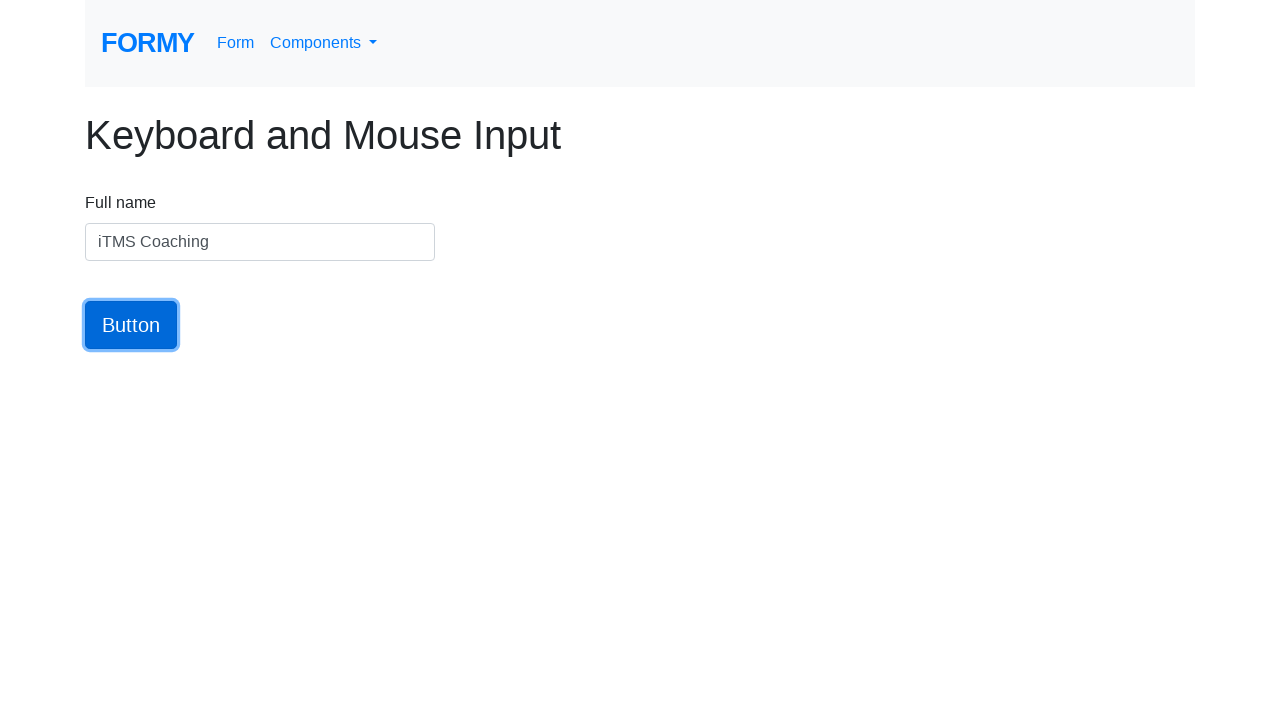